Navigates to Python.org homepage and verifies that upcoming events are displayed in the event widget

Starting URL: https://www.python.org/

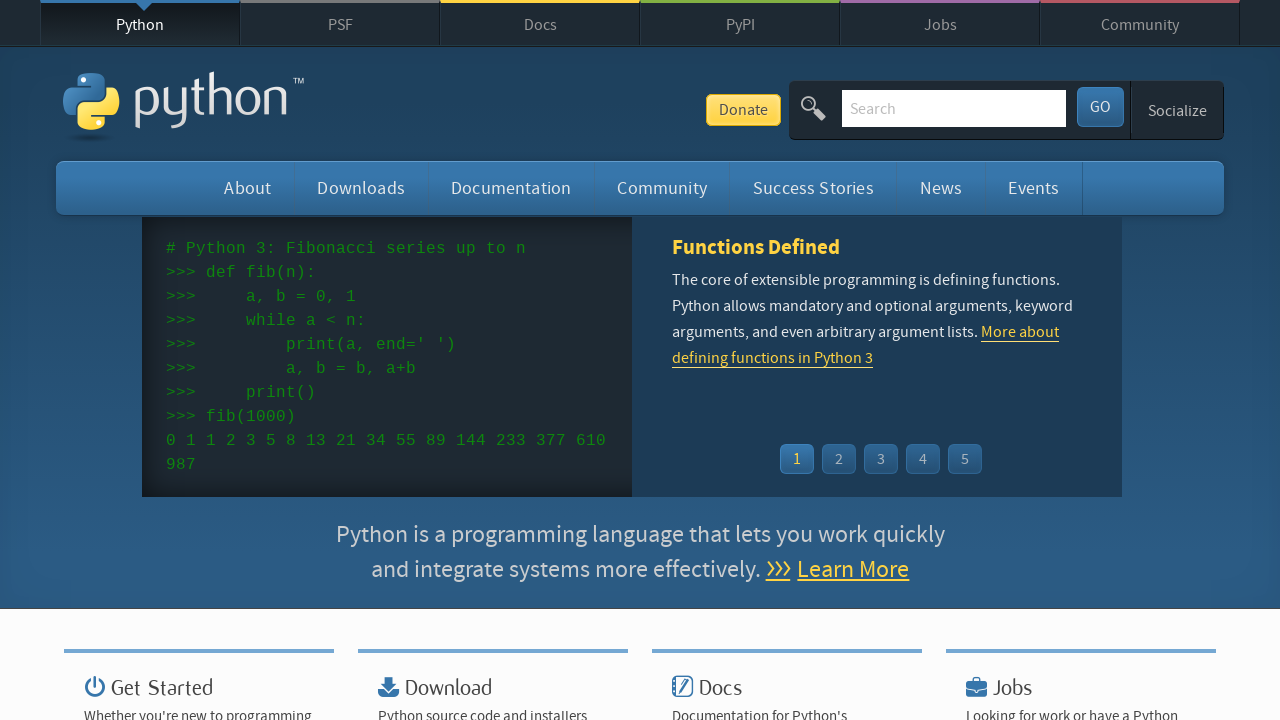

Navigated to Python.org homepage
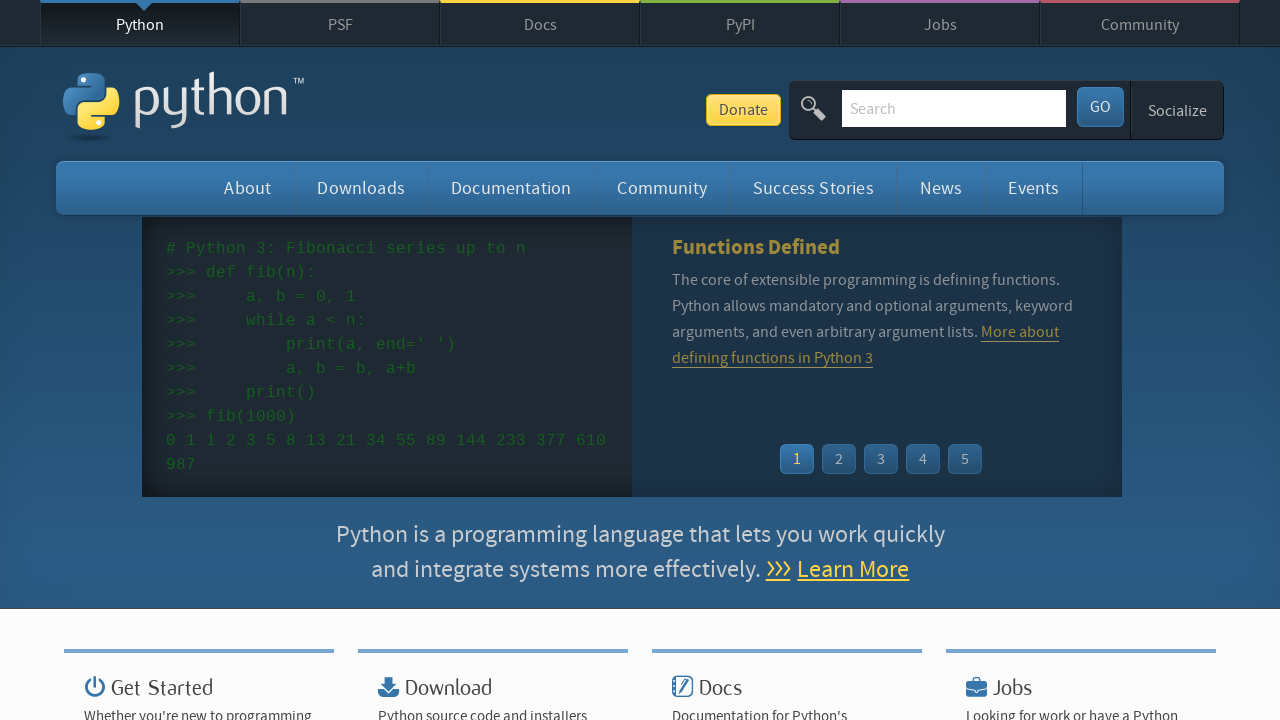

Event widget loaded
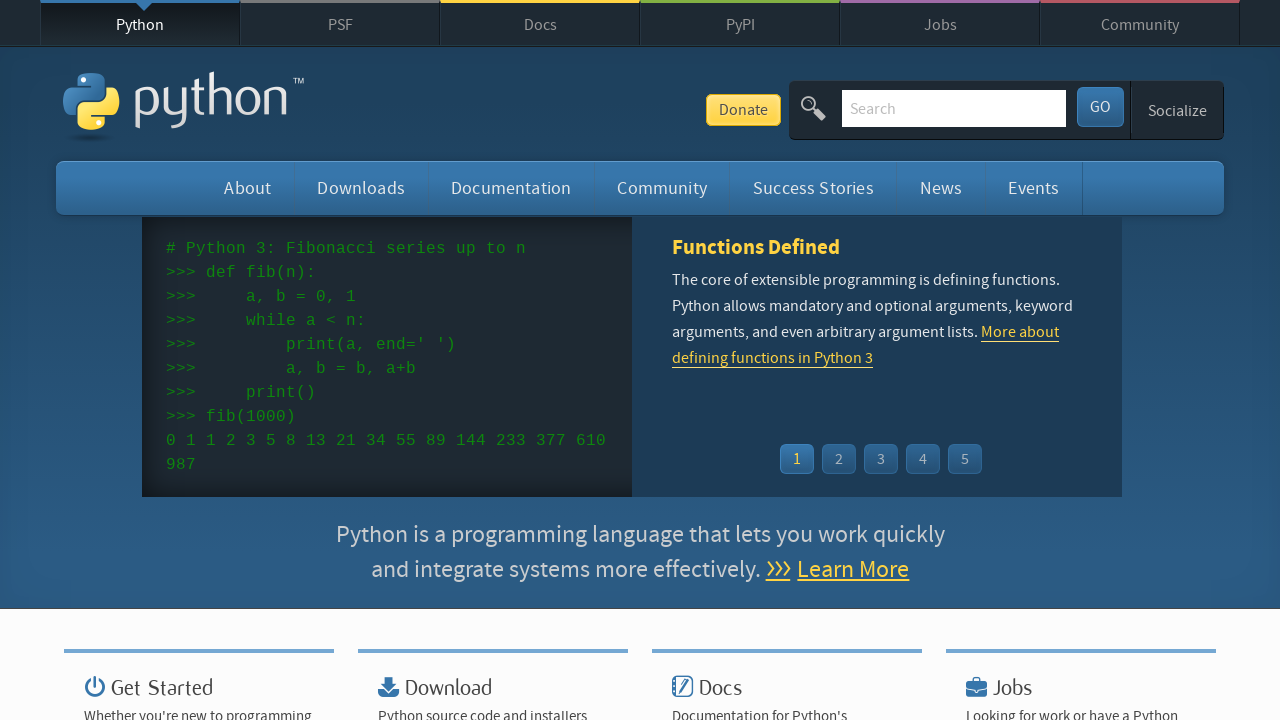

Verified that event dates are displayed in the event widget
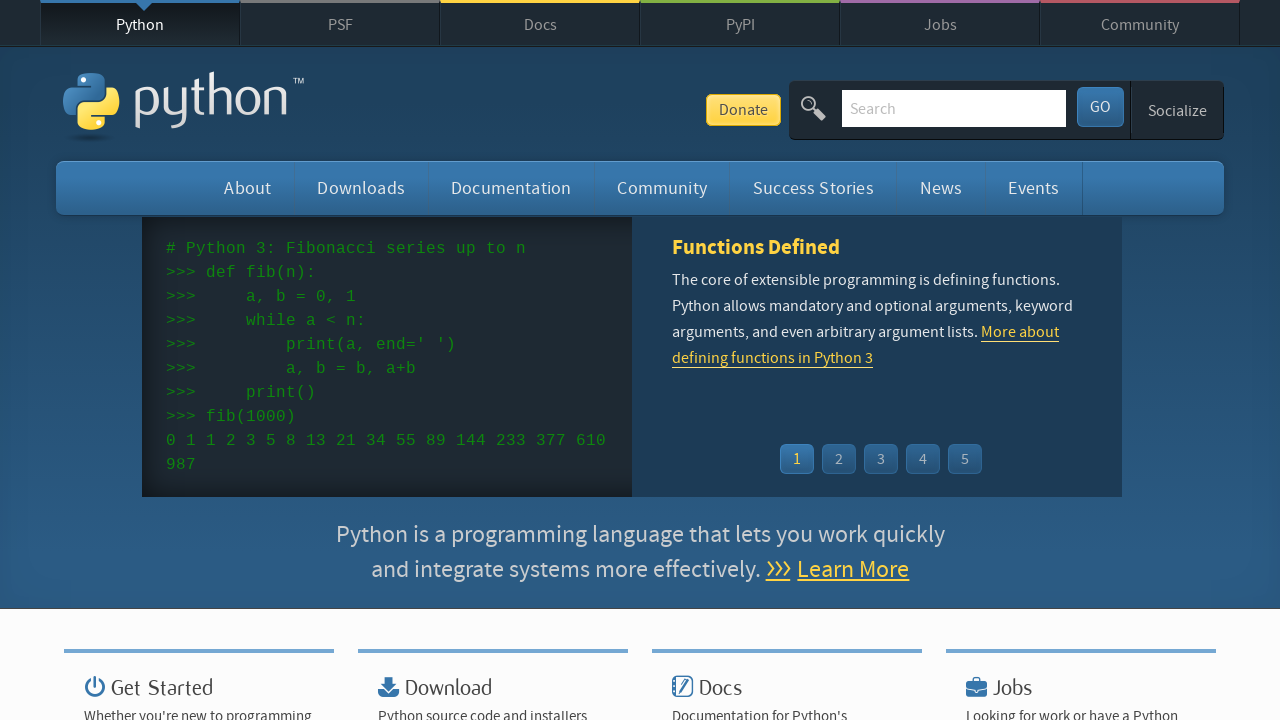

Verified that event links are displayed in the event widget
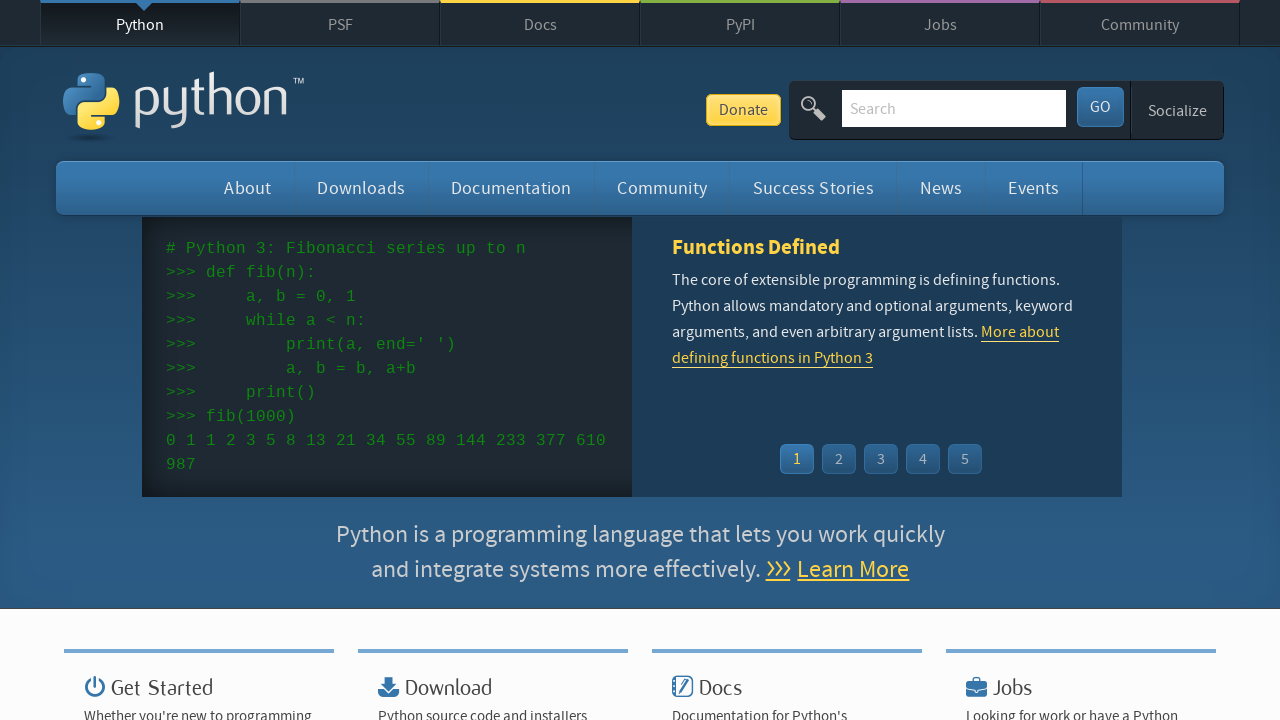

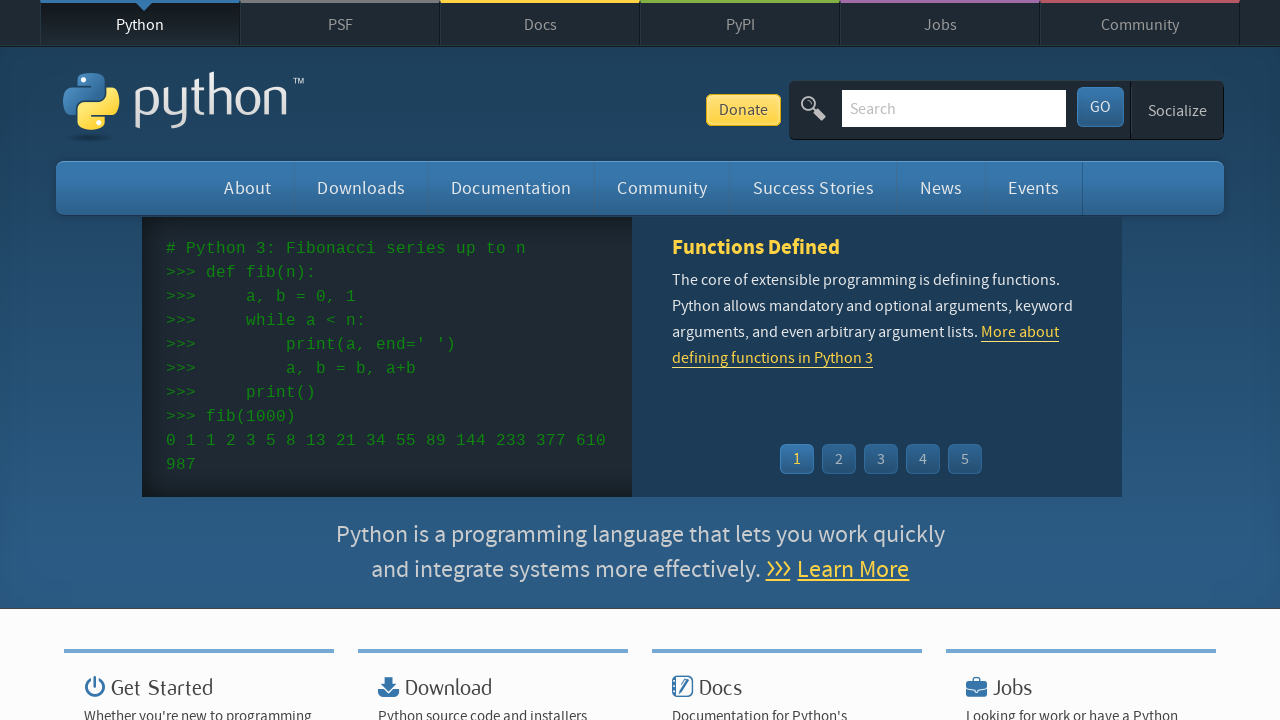